Tests quantity field visibility based on product code entry, verifying the field shows/hides appropriately

Starting URL: https://danieljairton.github.io/Projetos%20SENAI/Almoxarifado/Almoxarifado-main/index.html

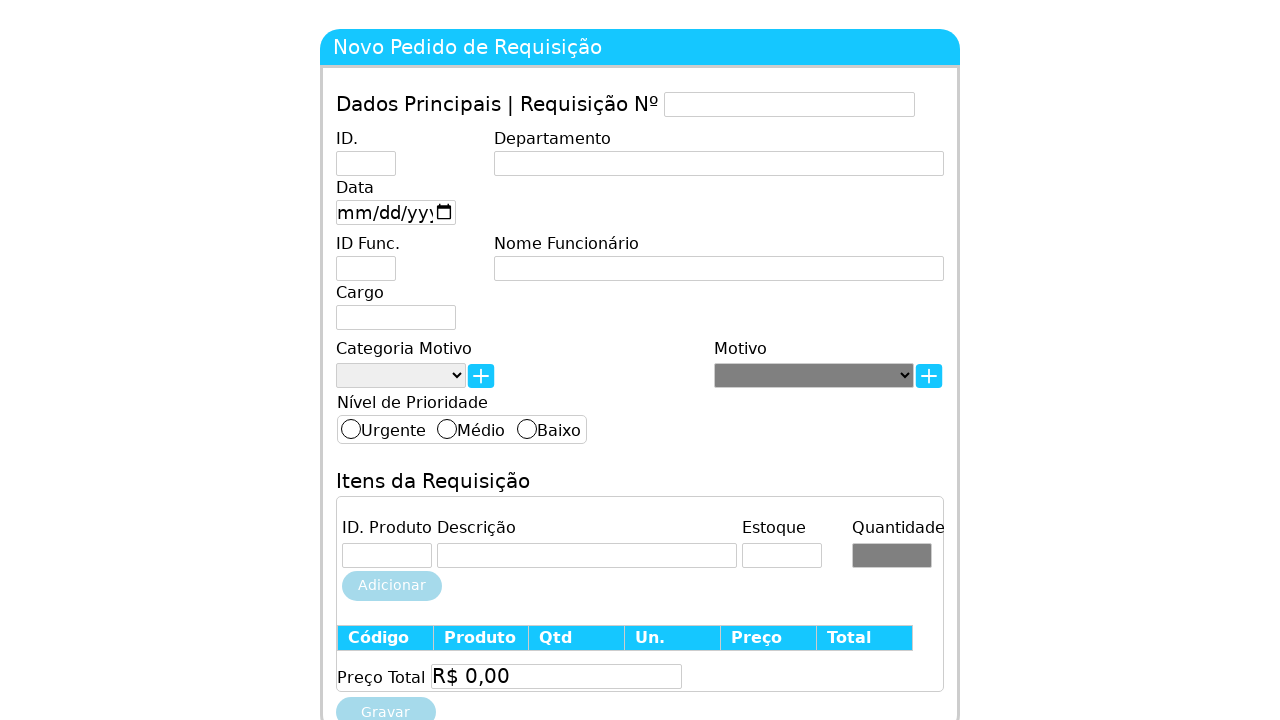

Waited for page to load (1000ms timeout)
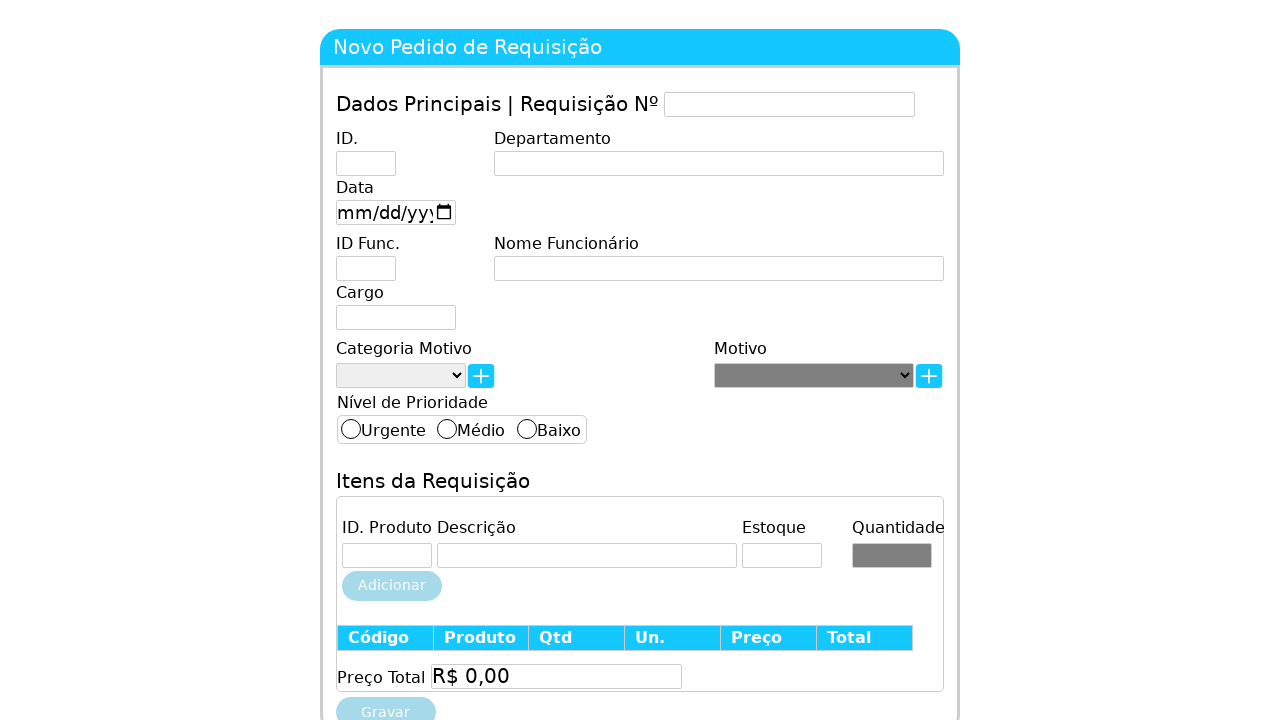

Clicked on product code field at (387, 556) on #CodigoProduto
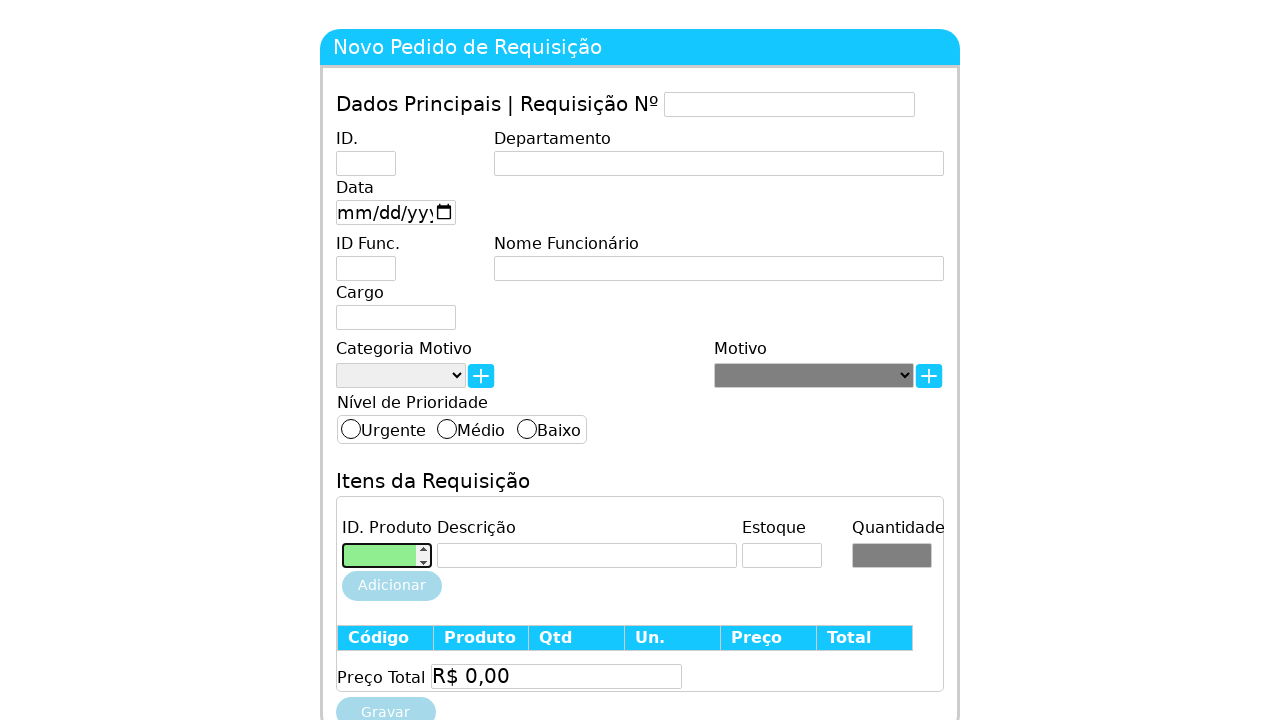

Entered product code '1' - testing quantity field visibility on #CodigoProduto
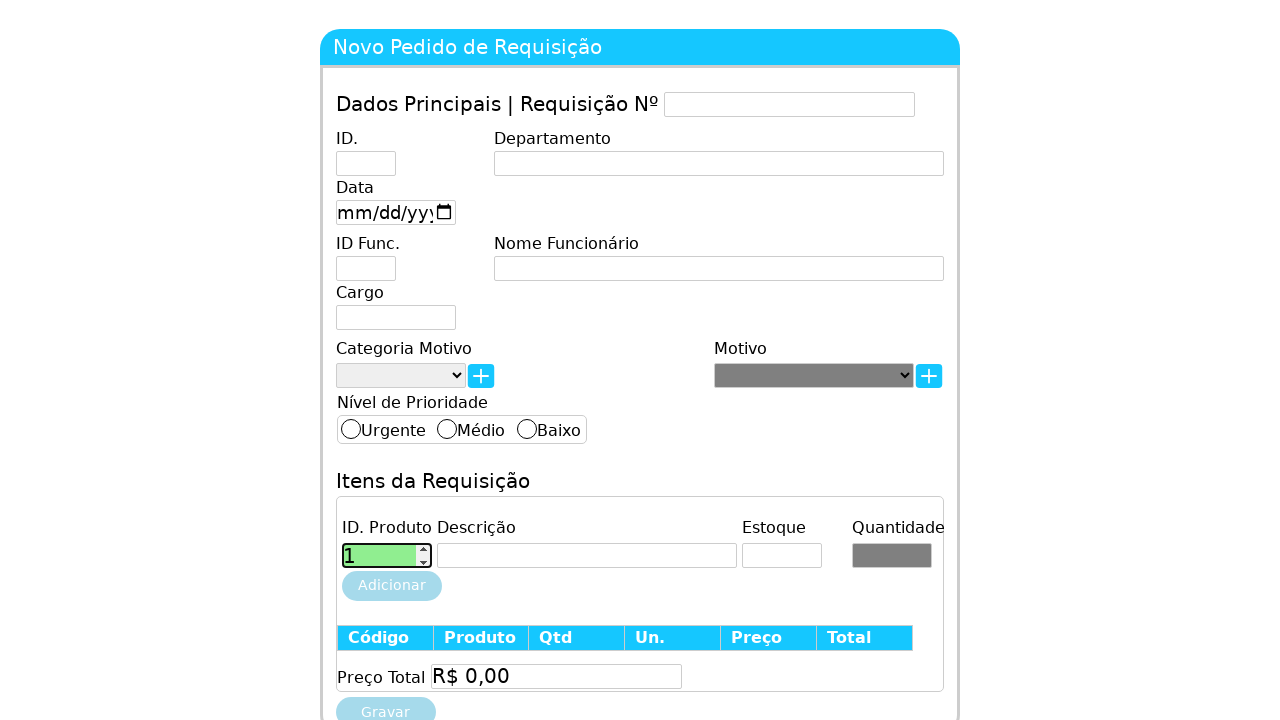

Cleared product code field on #CodigoProduto
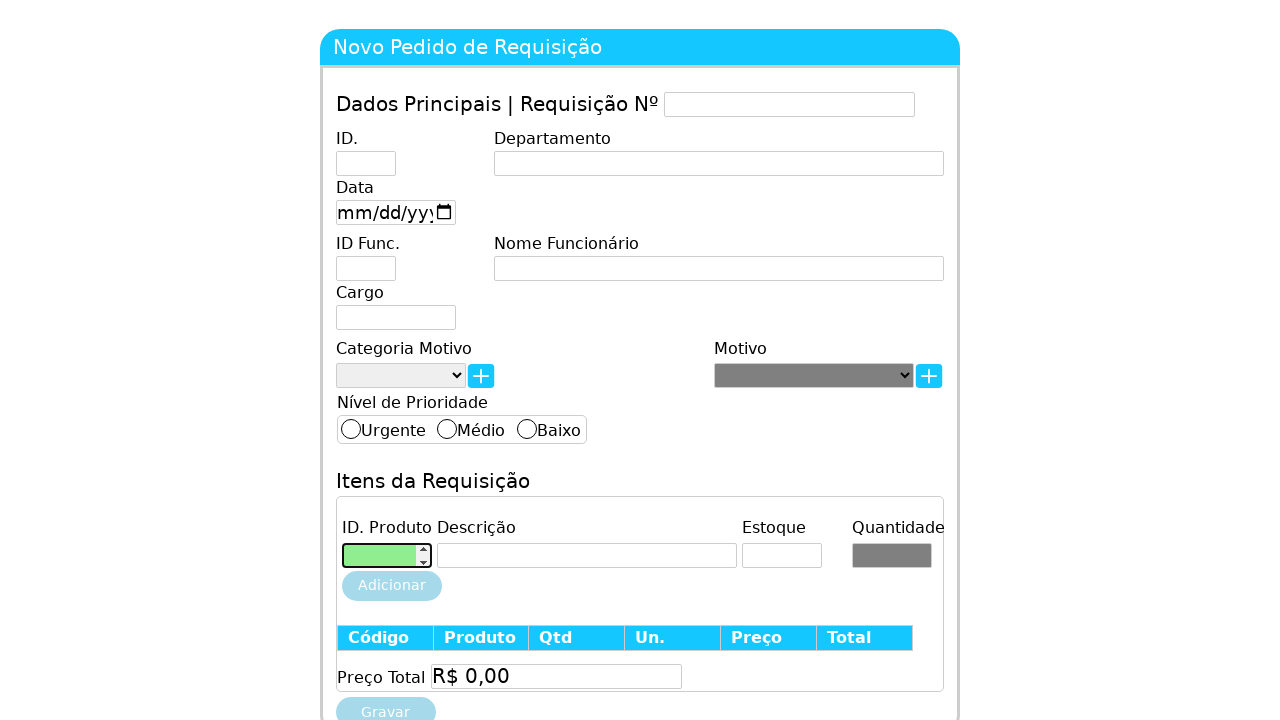

Clicked on product code field at (387, 556) on #CodigoProduto
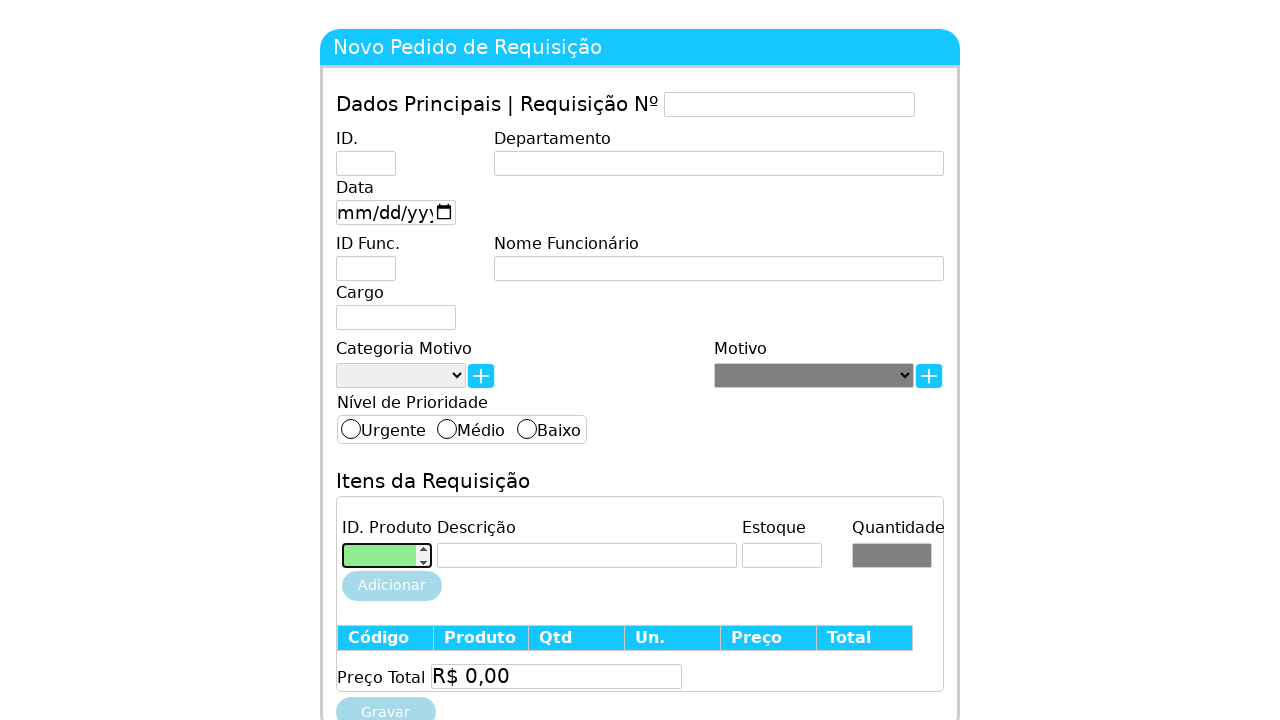

Entered product code '2' - testing quantity field visibility on #CodigoProduto
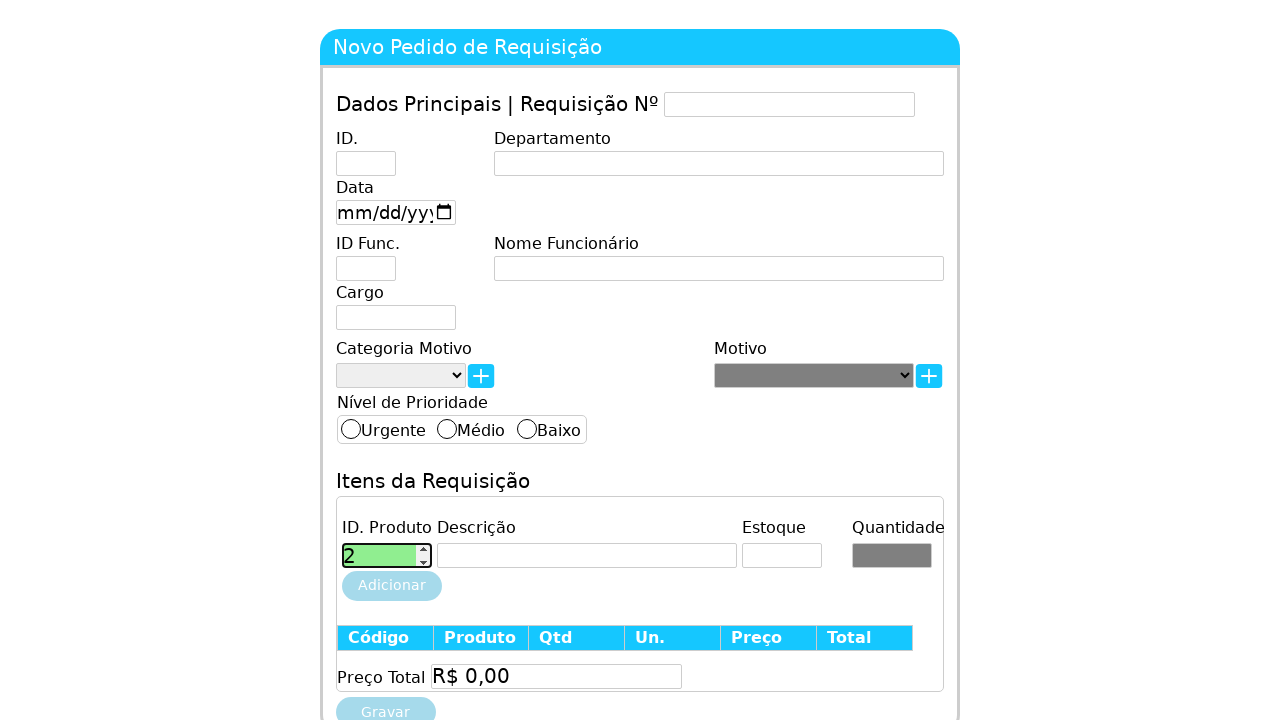

Cleared product code field on #CodigoProduto
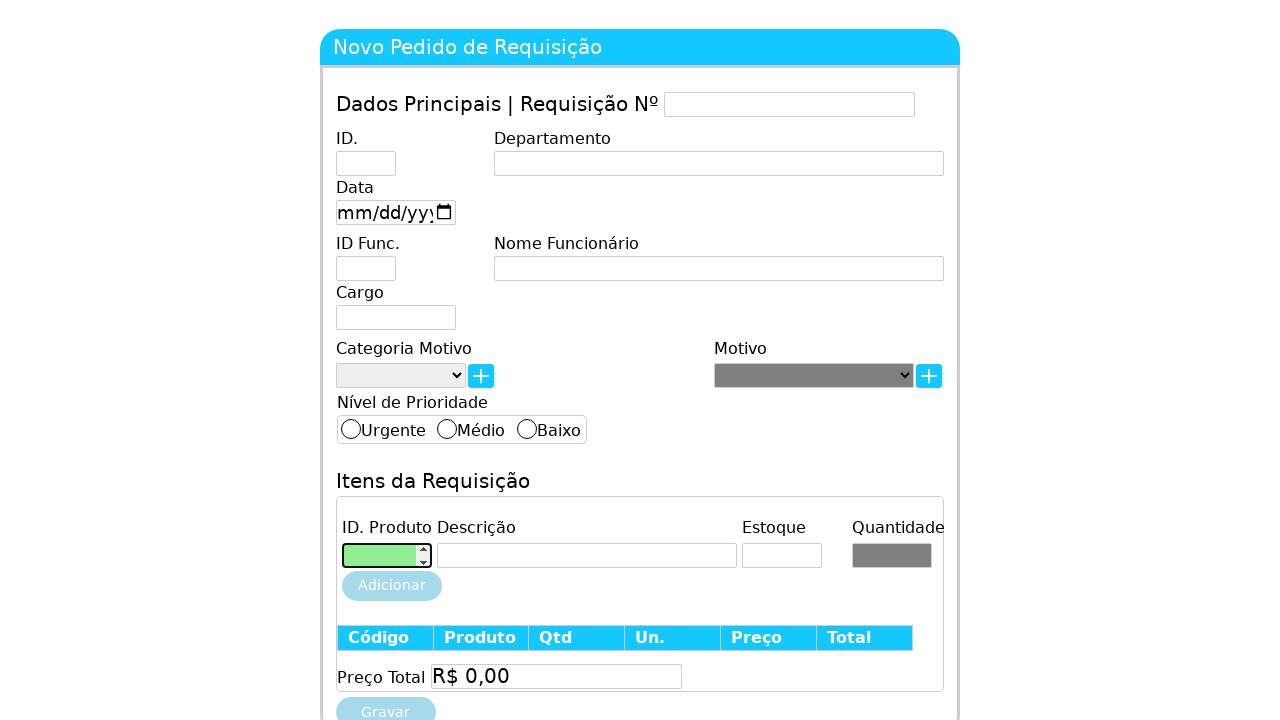

Clicked on product code field at (387, 556) on #CodigoProduto
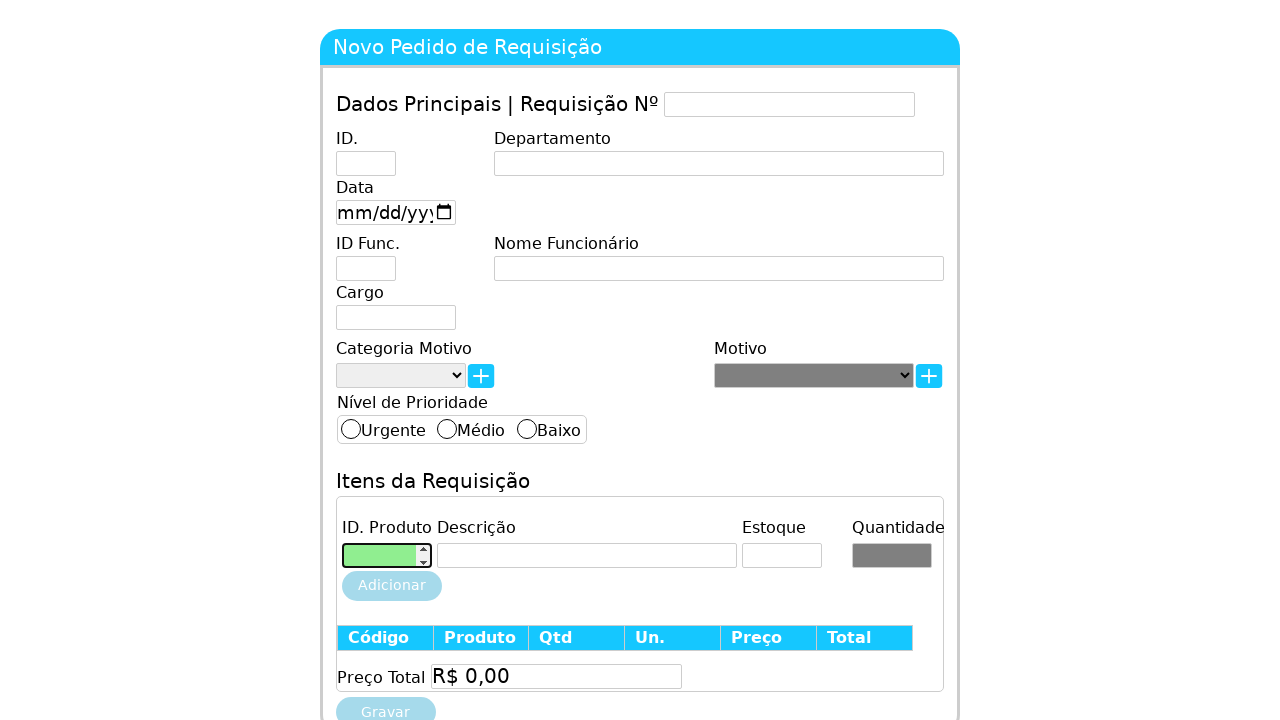

Entered product code '1' again - re-testing quantity field visibility on #CodigoProduto
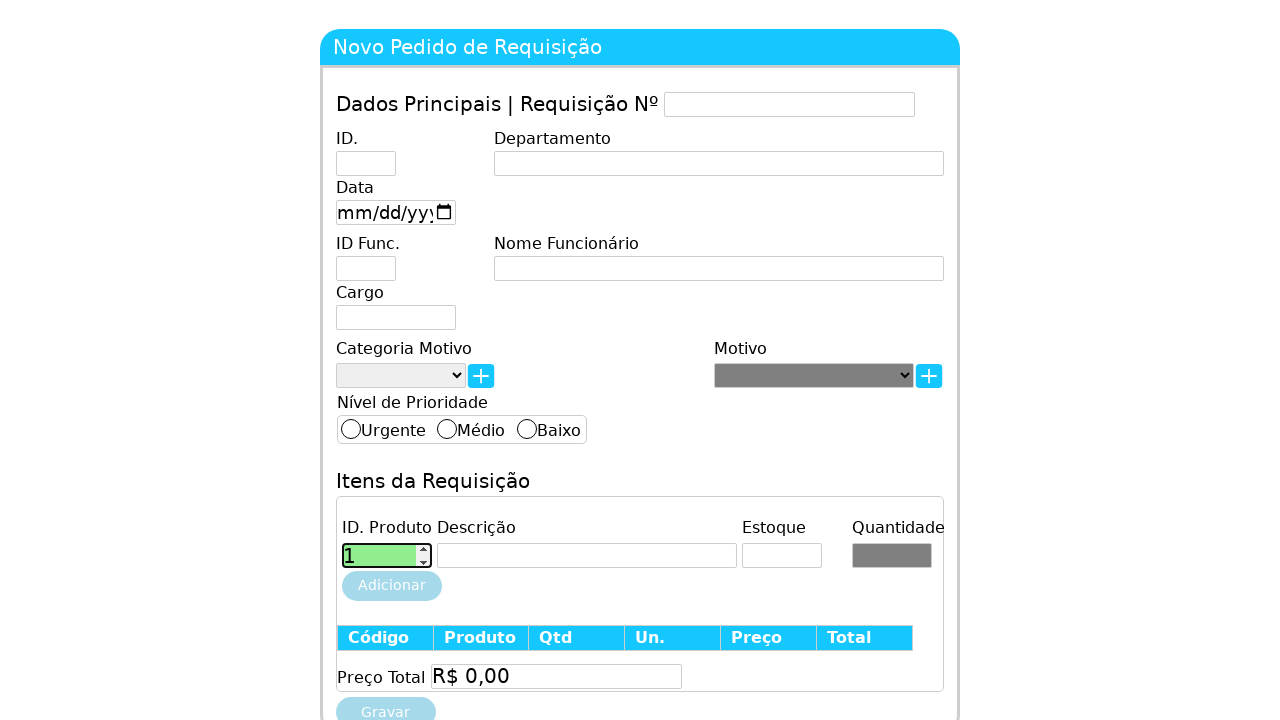

Cleared product code field on #CodigoProduto
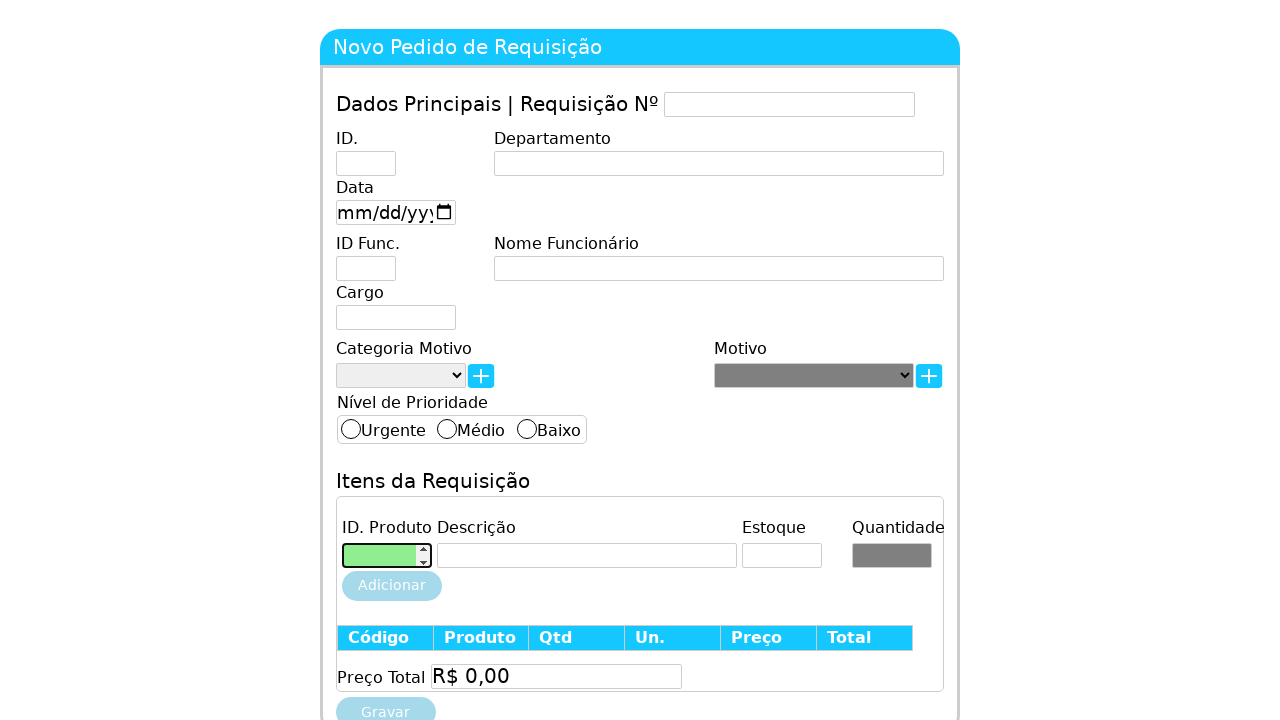

Clicked on product code field at (387, 556) on #CodigoProduto
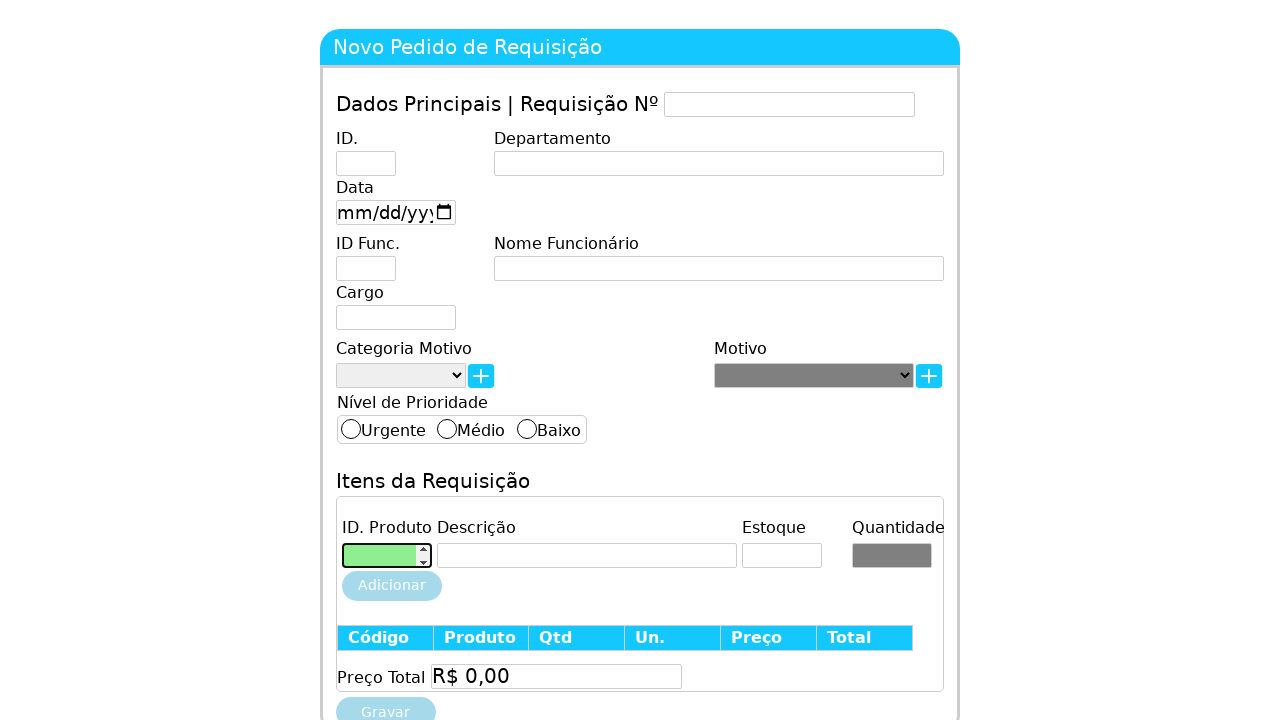

Entered product code '4' - testing quantity field visibility on #CodigoProduto
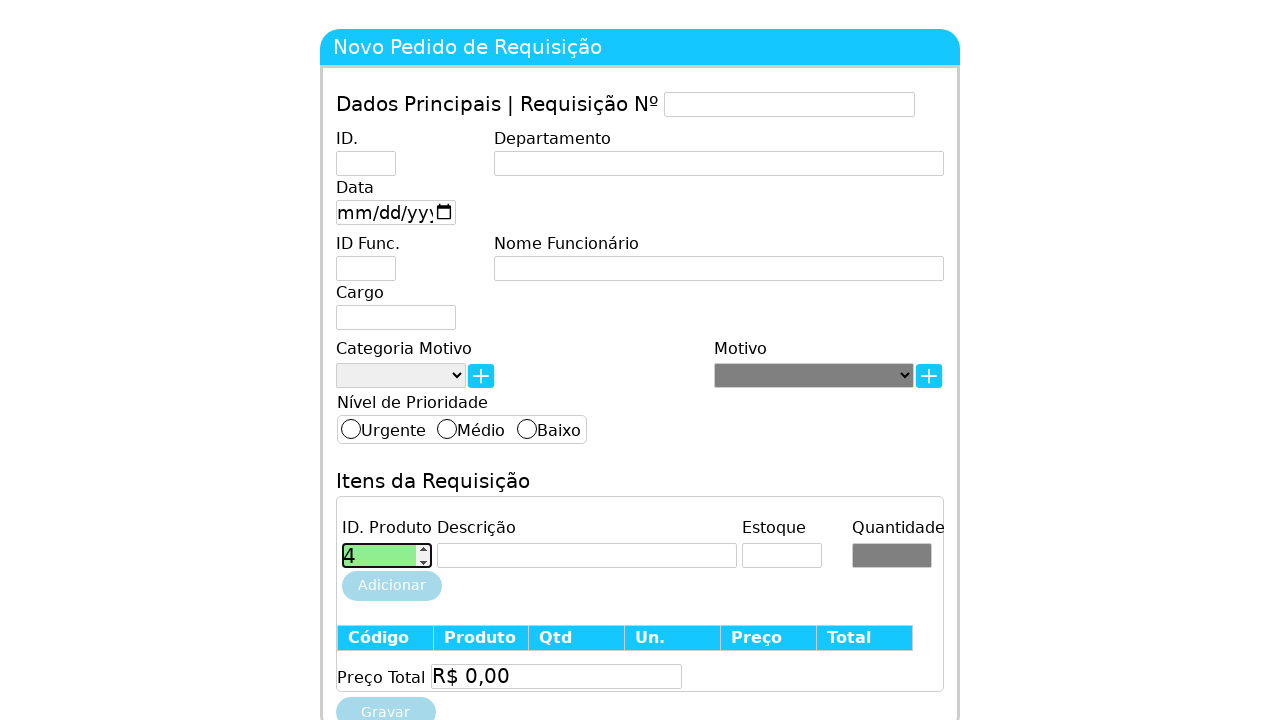

Cleared product code field - quantity field should hide on #CodigoProduto
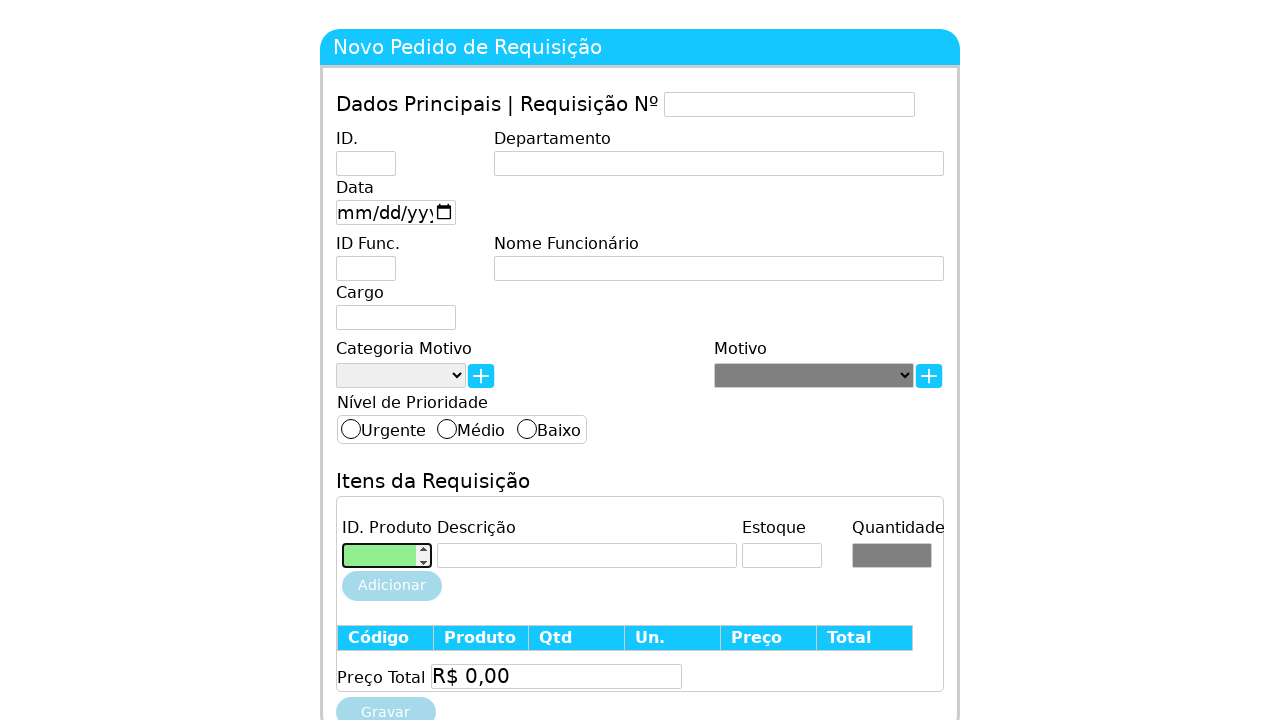

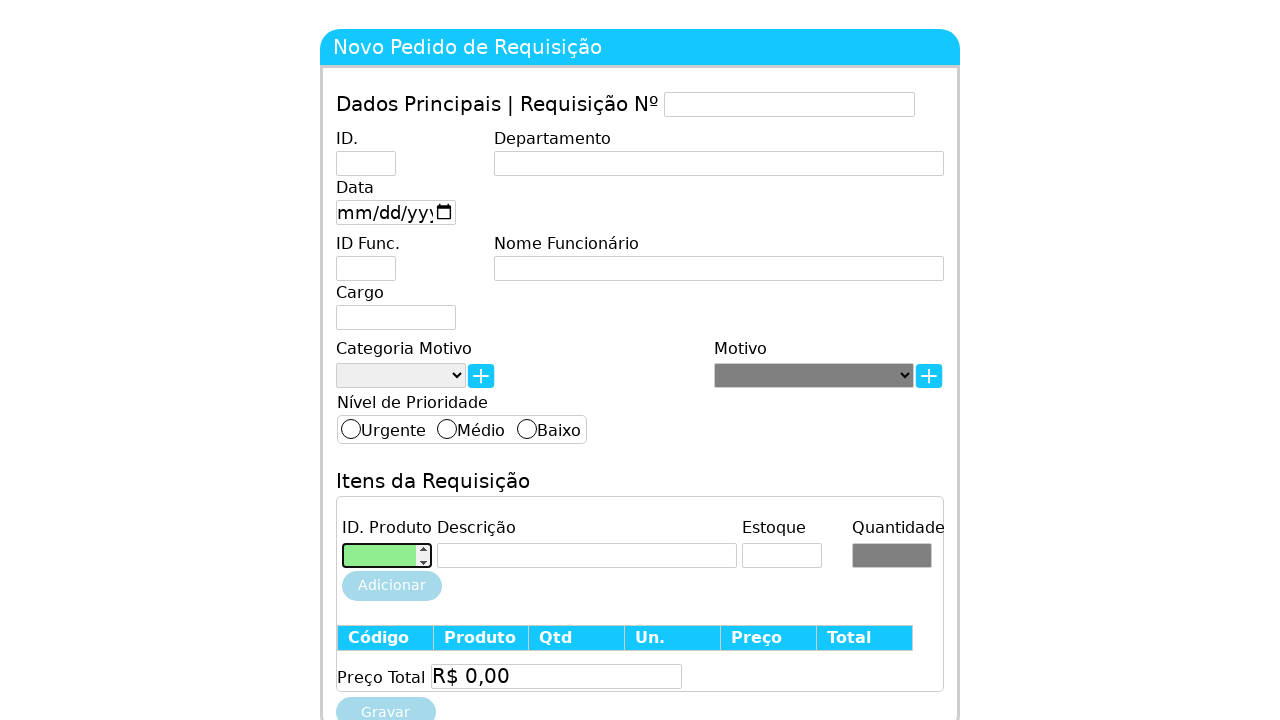